Tests navigation flow from the homepage by clicking the "Get Started" button and then clicking the "Register" link to navigate to the registration page.

Starting URL: https://dsportalapp.herokuapp.com/

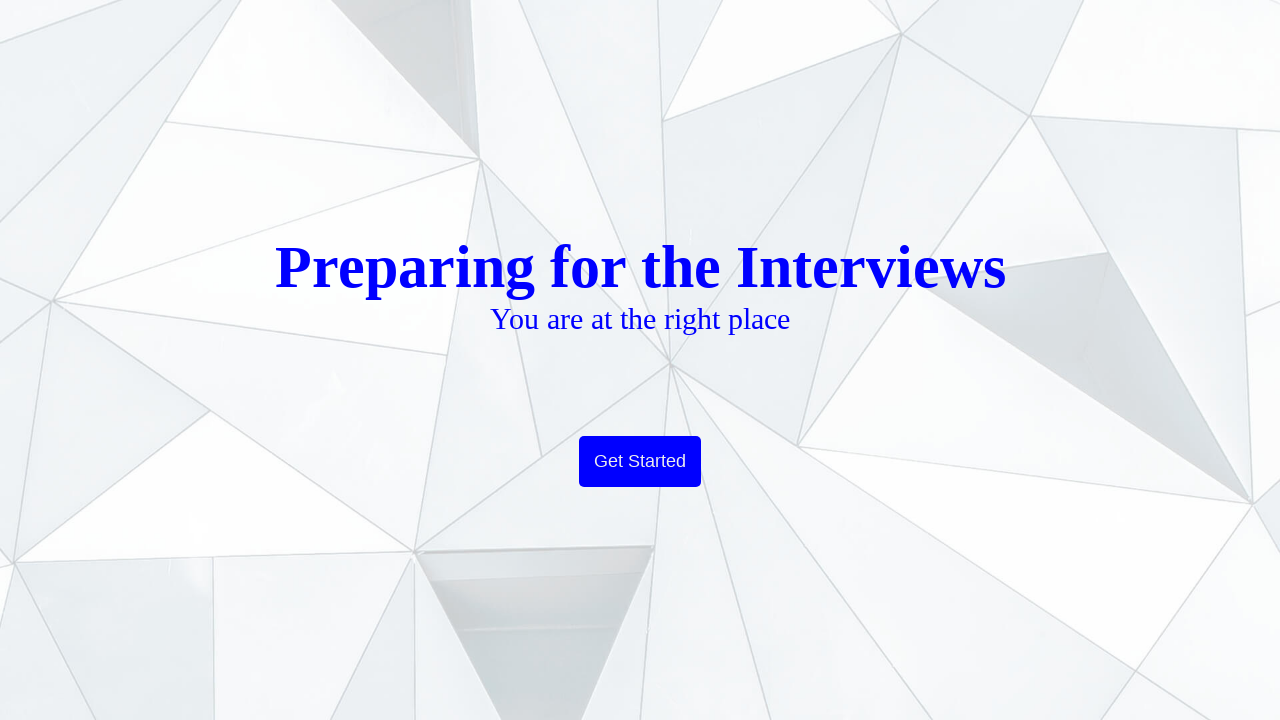

Clicked 'Get Started' button on homepage at (640, 462) on .btn
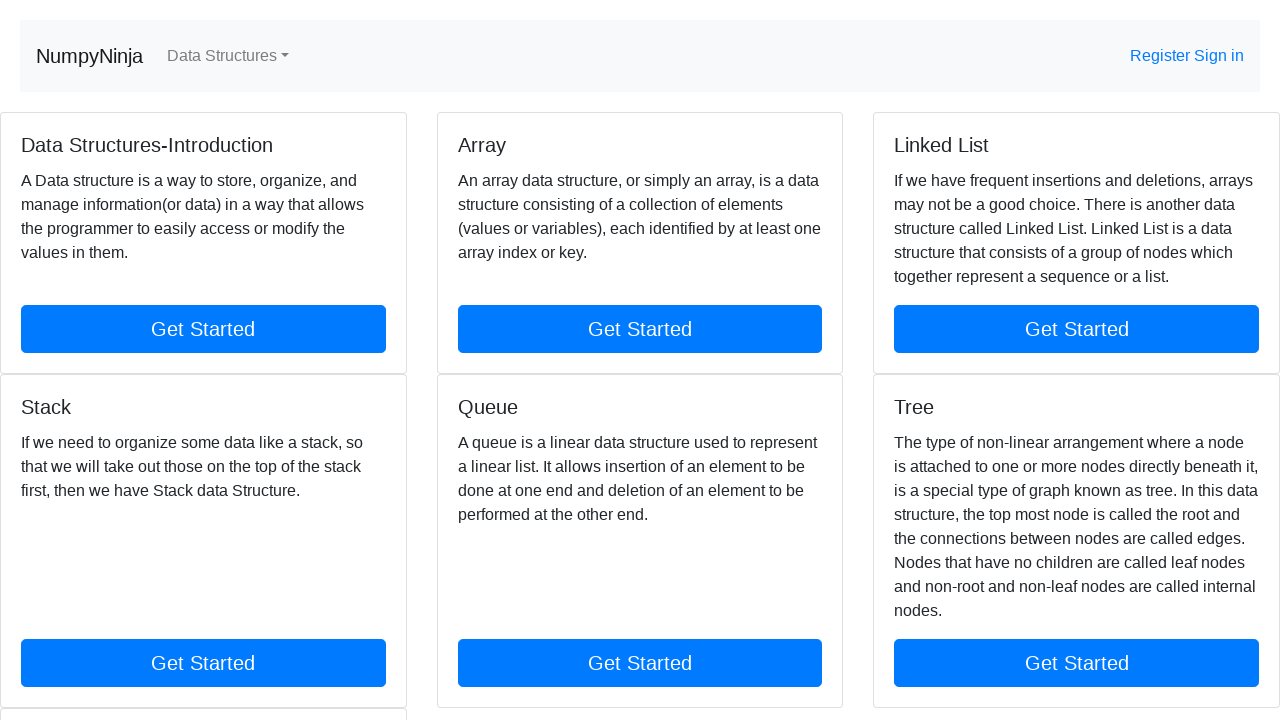

Clicked 'Register' link to navigate to registration page at (1162, 56) on text=Register
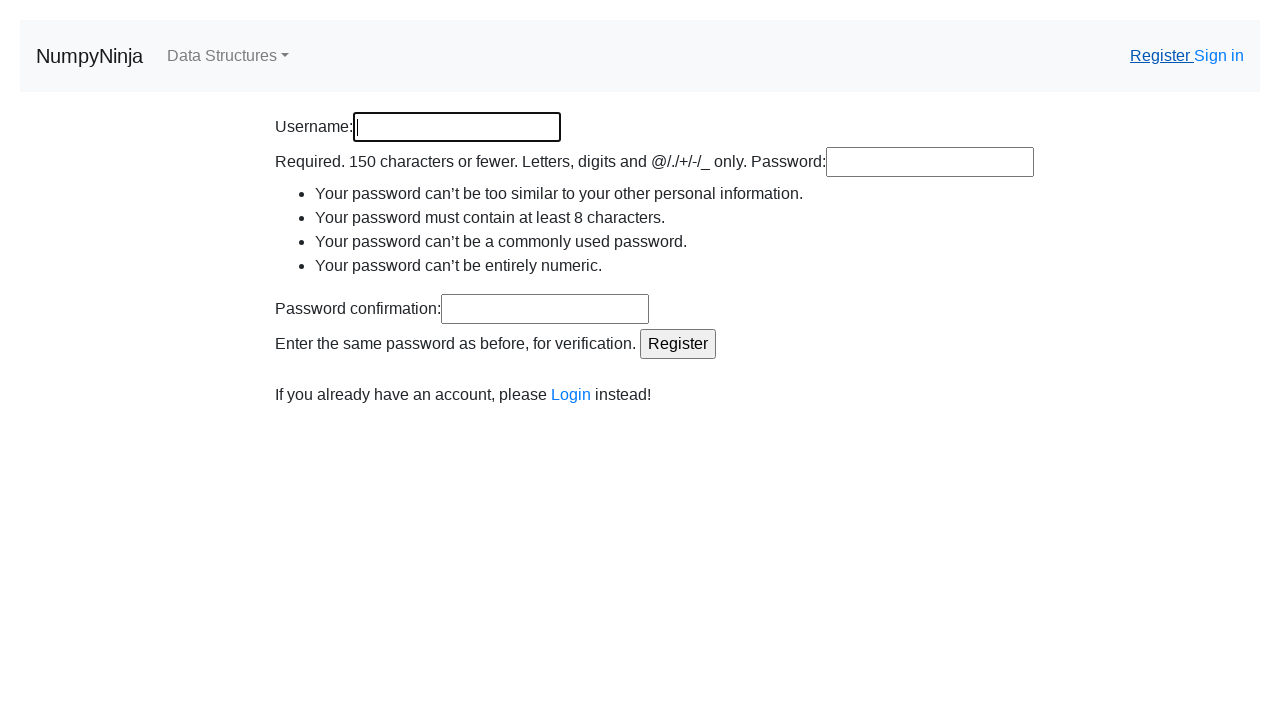

Registration page loaded (DOM content ready)
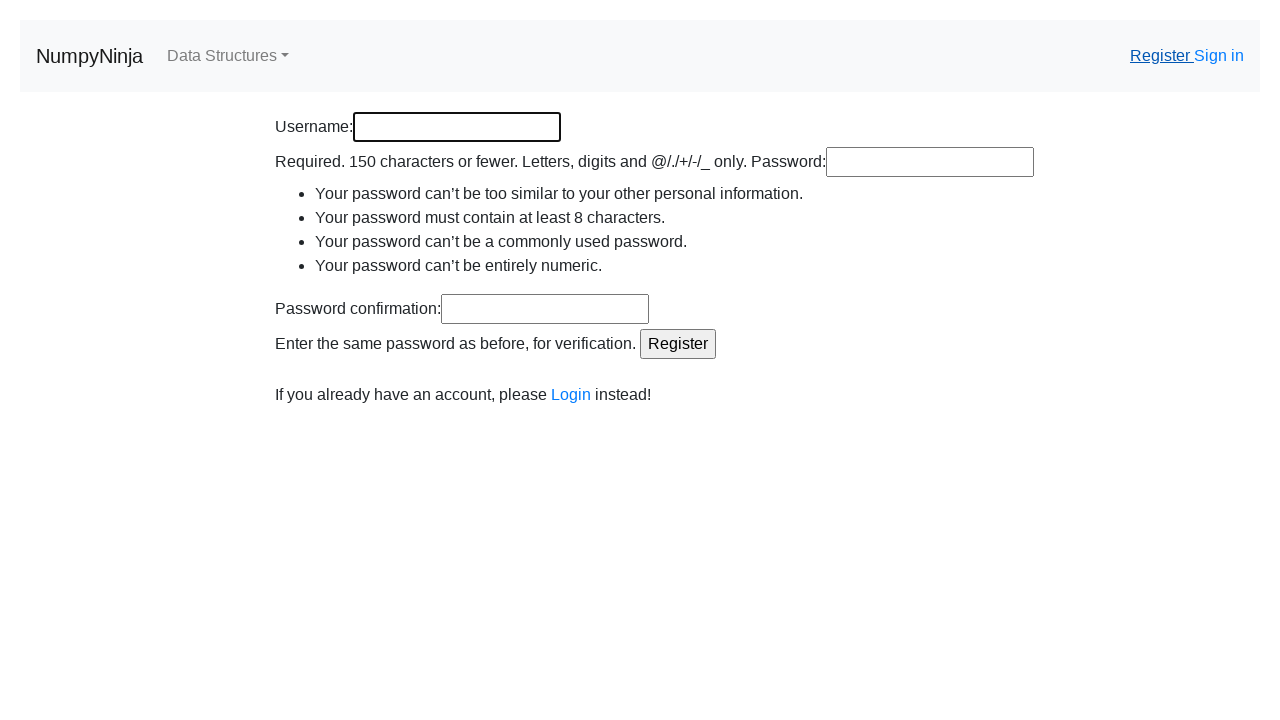

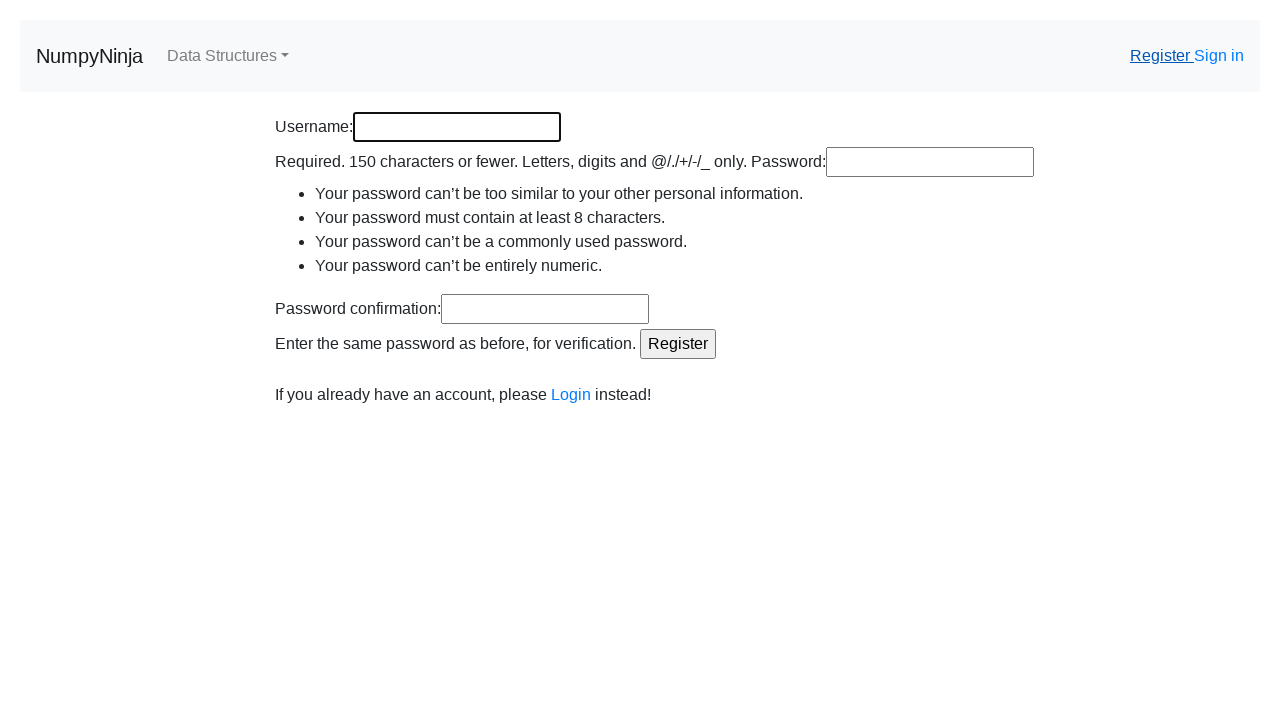